Tests explicit wait functionality by waiting for a button's color to change to red on a dynamic properties page

Starting URL: https://demoqa.com/dynamic-properties

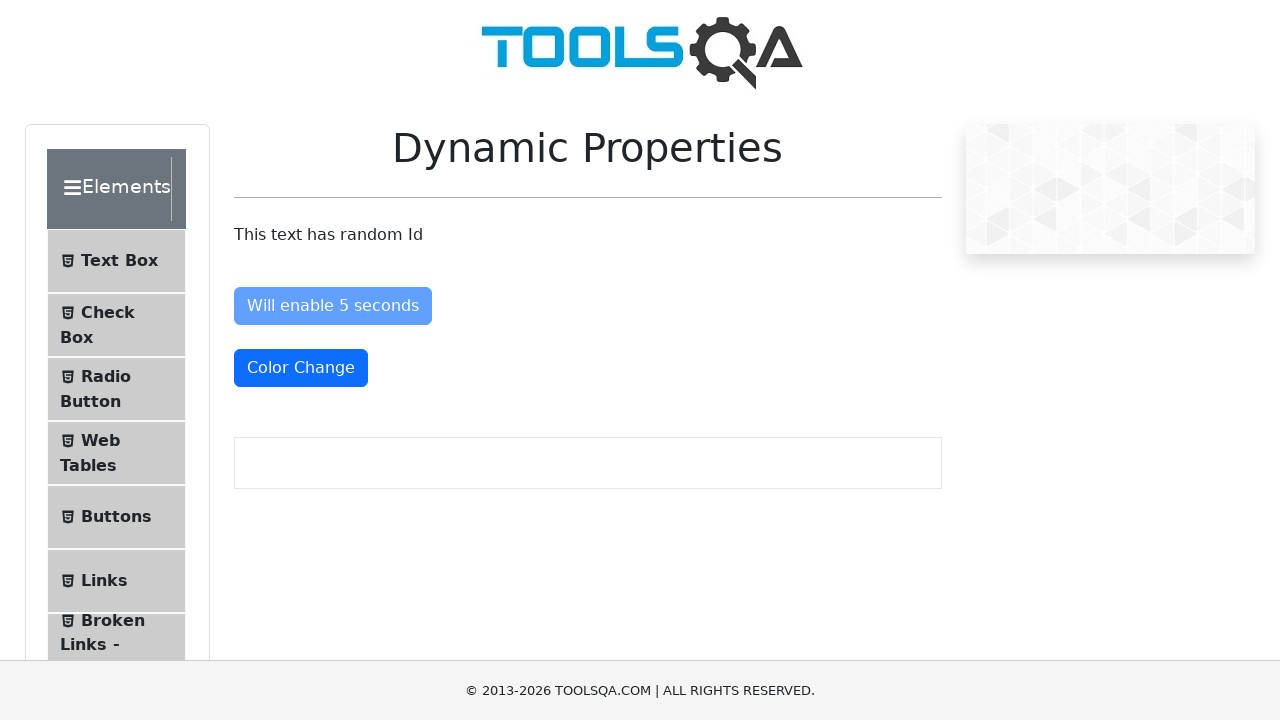

Navigated to dynamic properties page
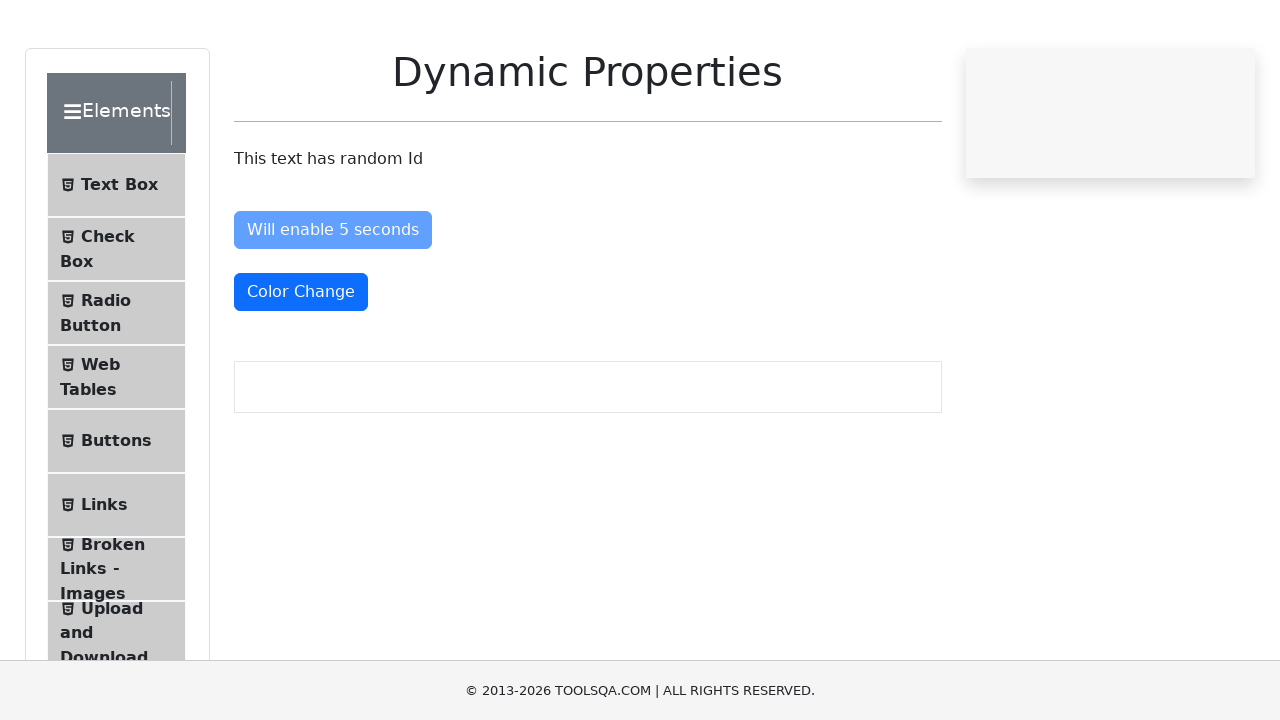

Color change button appeared on the page
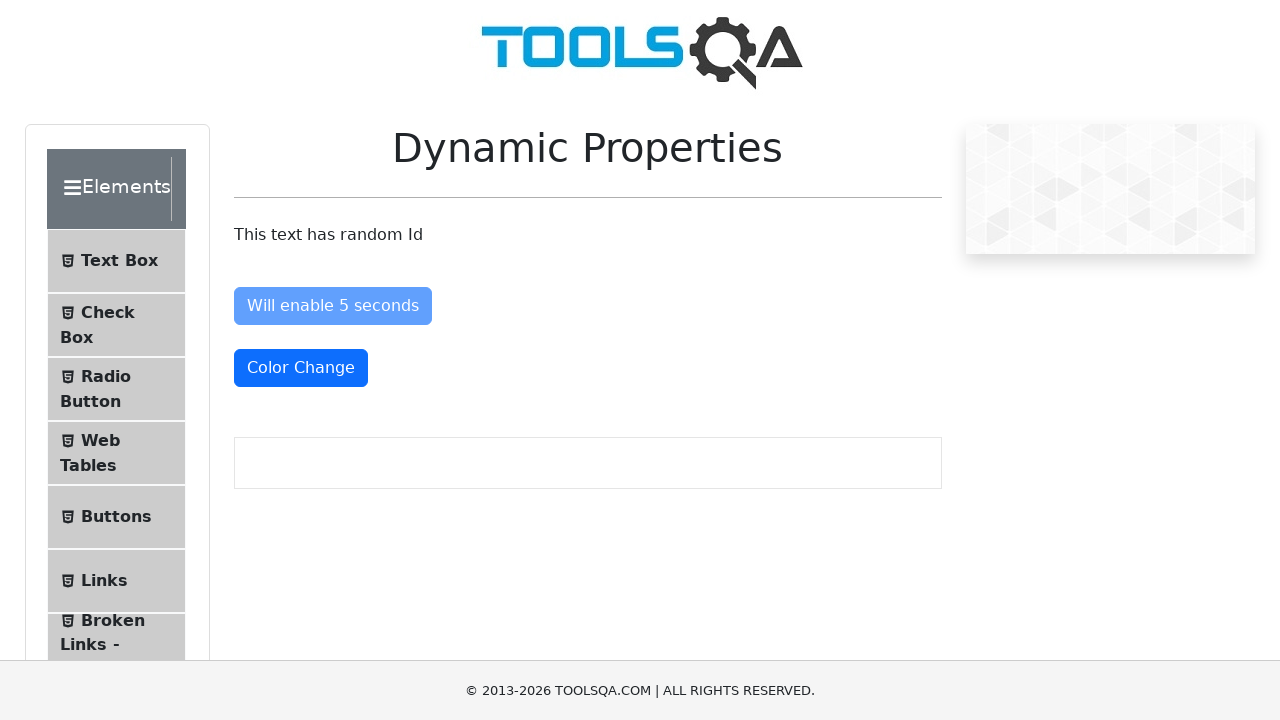

Button color changed to red as expected
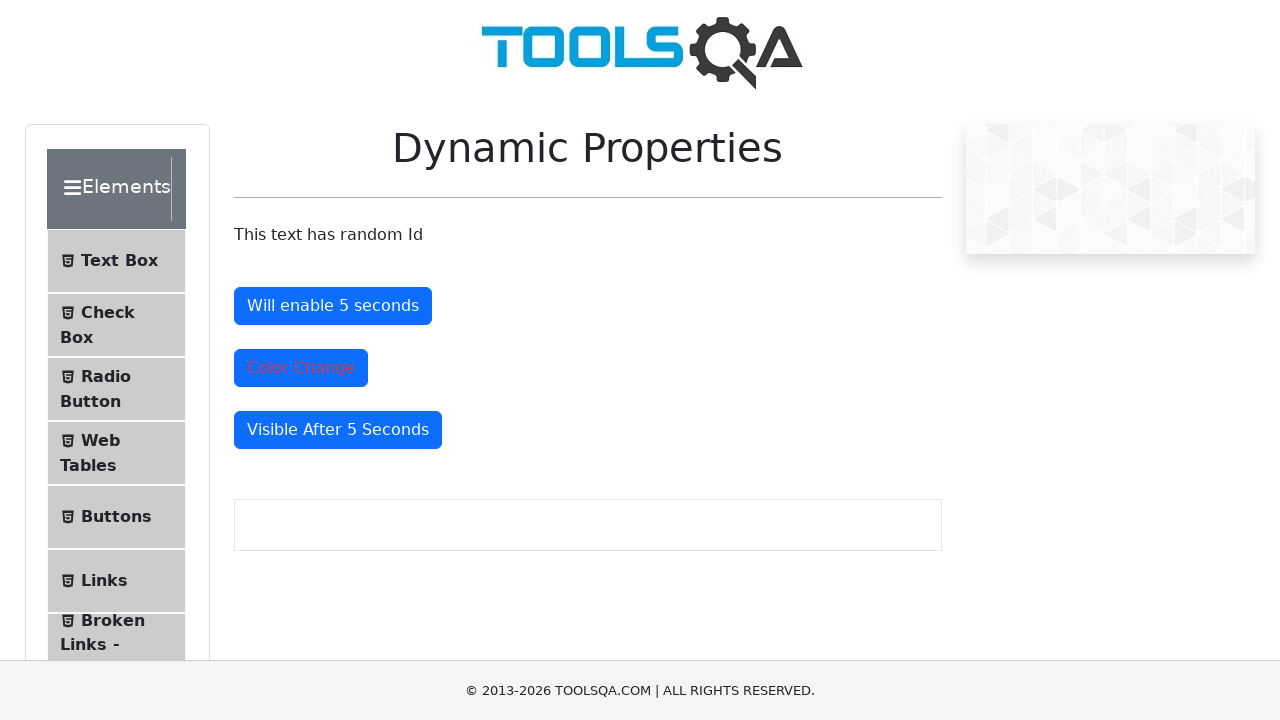

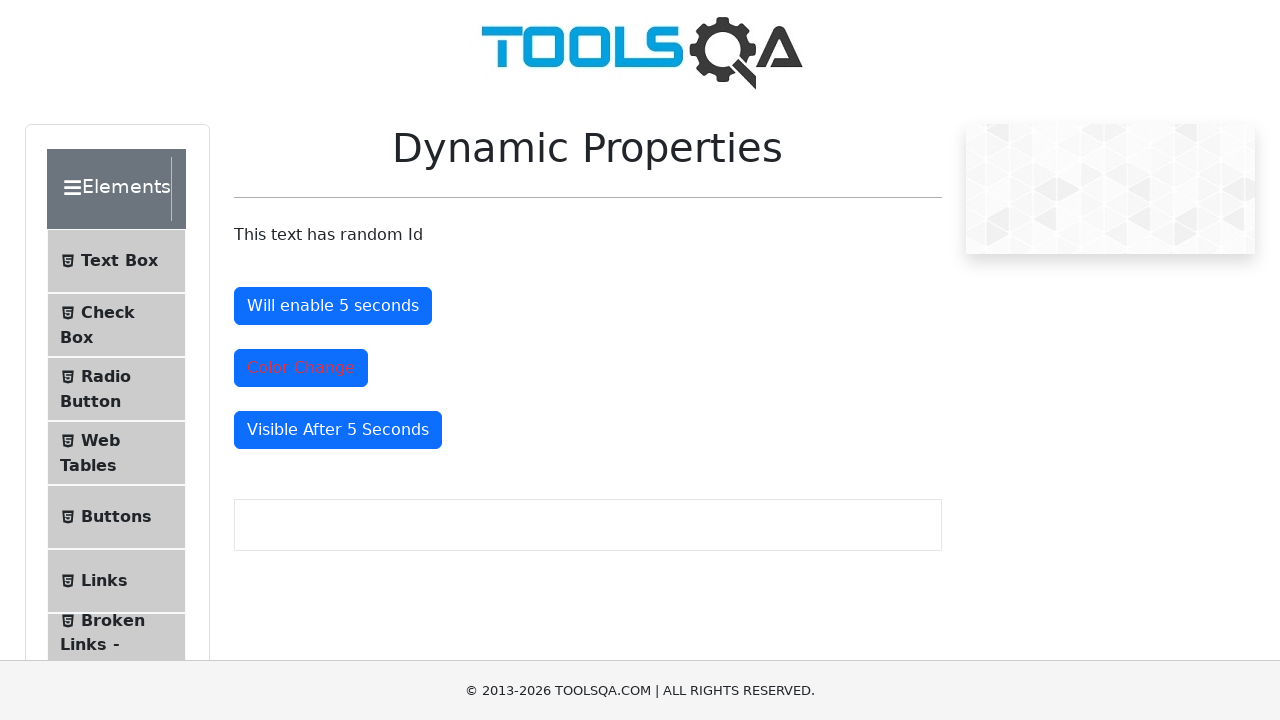